Navigates to the Selenium website, maximizes the browser window, and verifies the page loads by checking the current URL is accessible.

Starting URL: https://www.selenium.dev

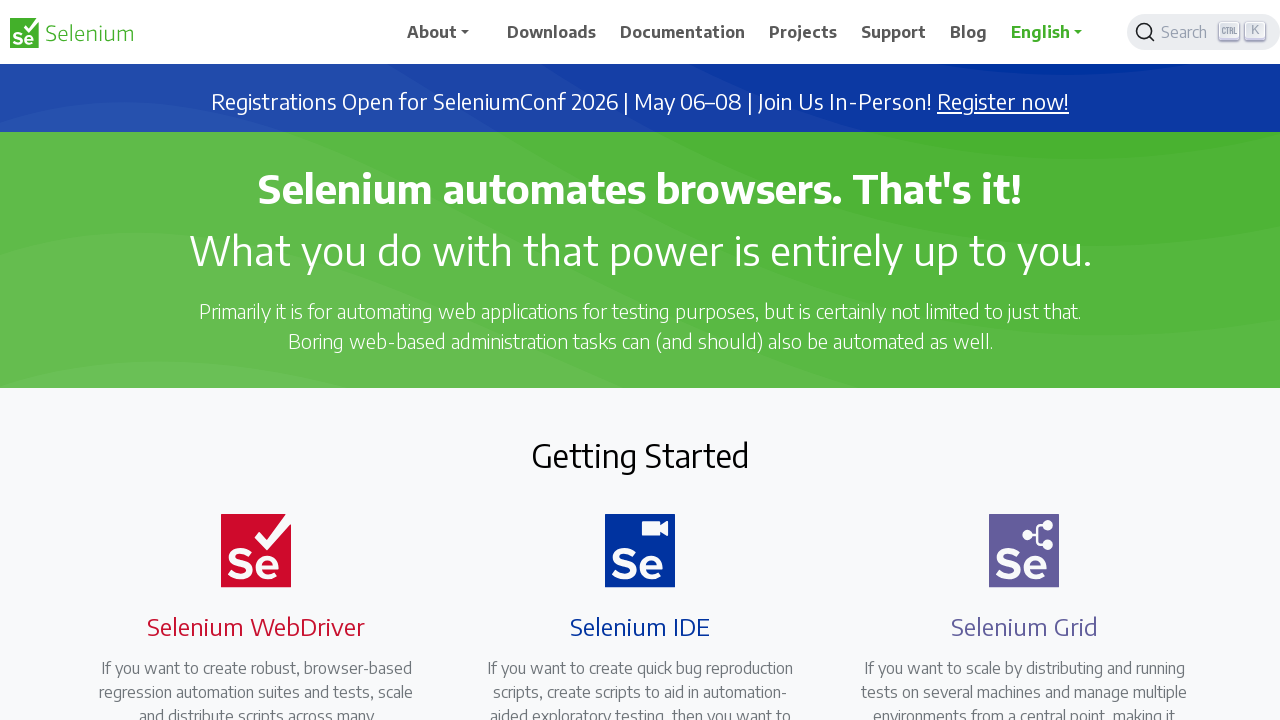

Set browser viewport to 1920x1080 (maximized)
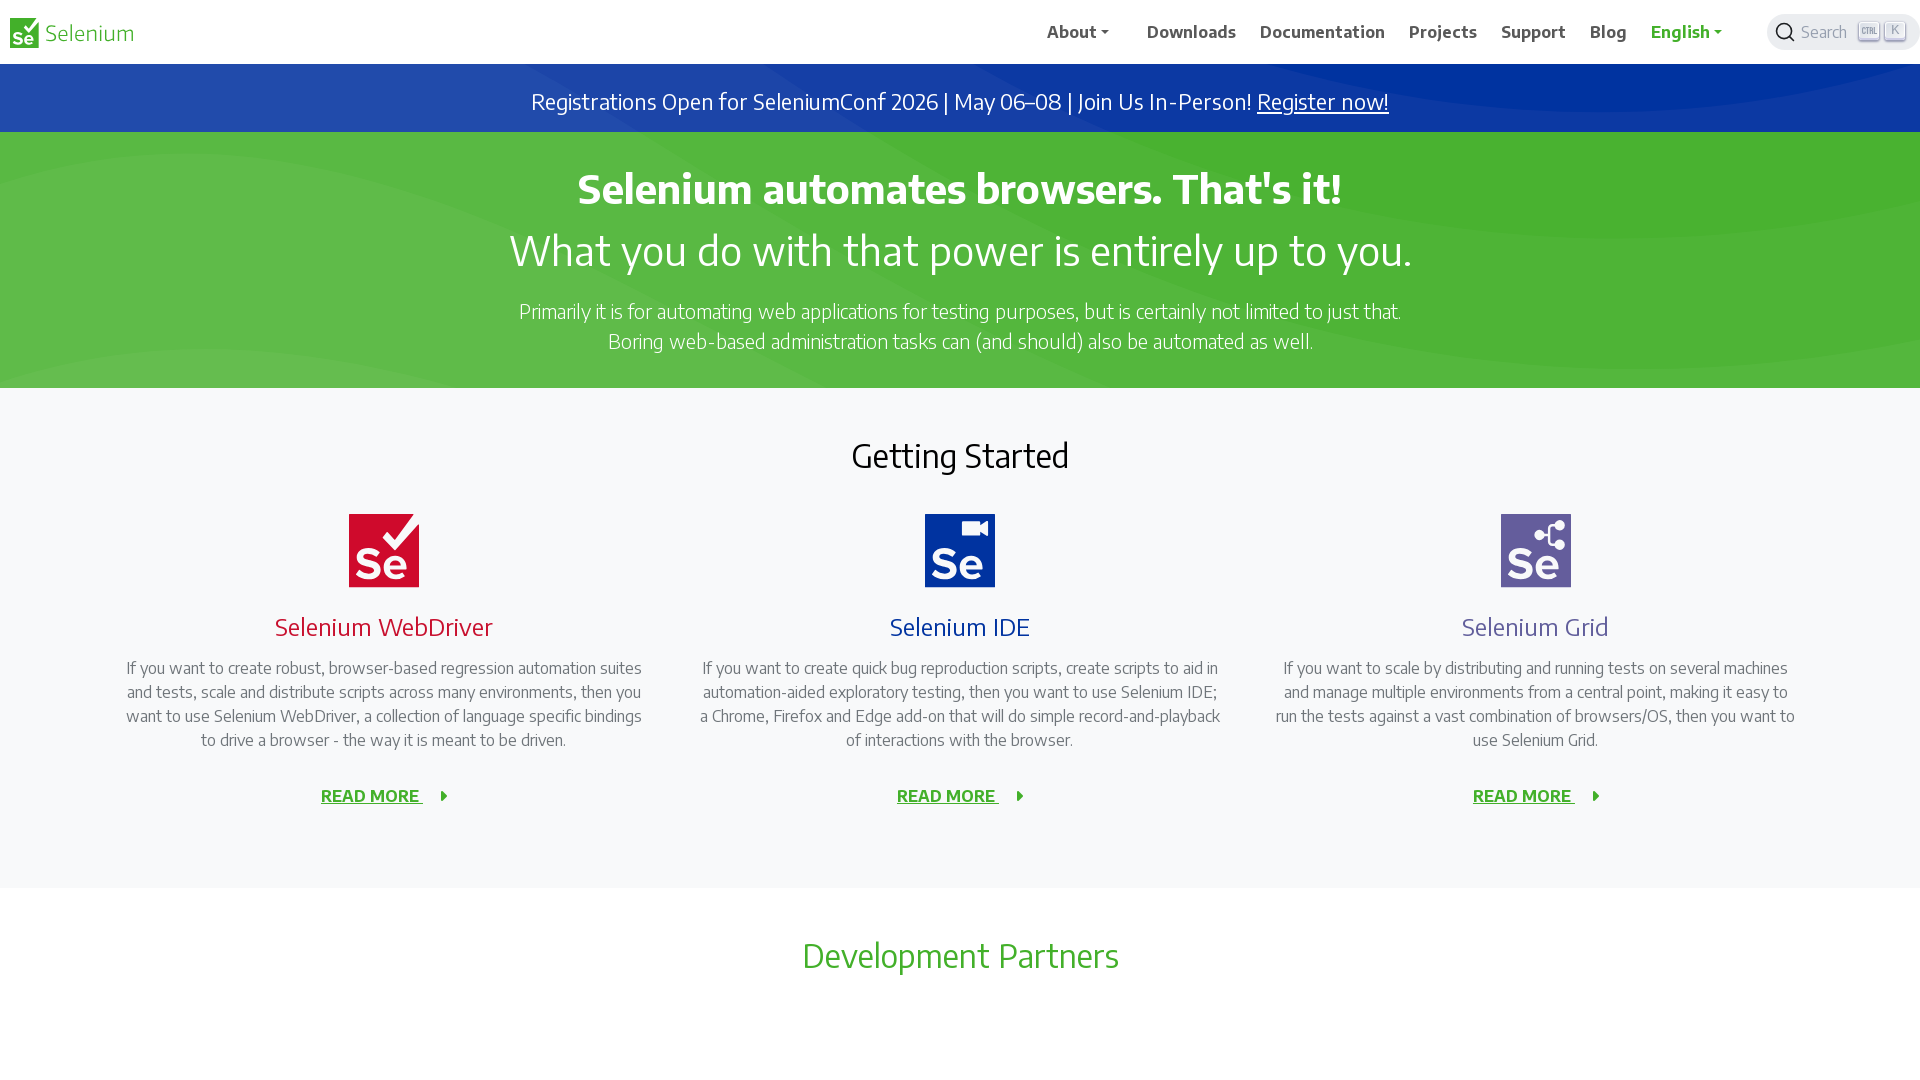

Waited for page to reach domcontentloaded state
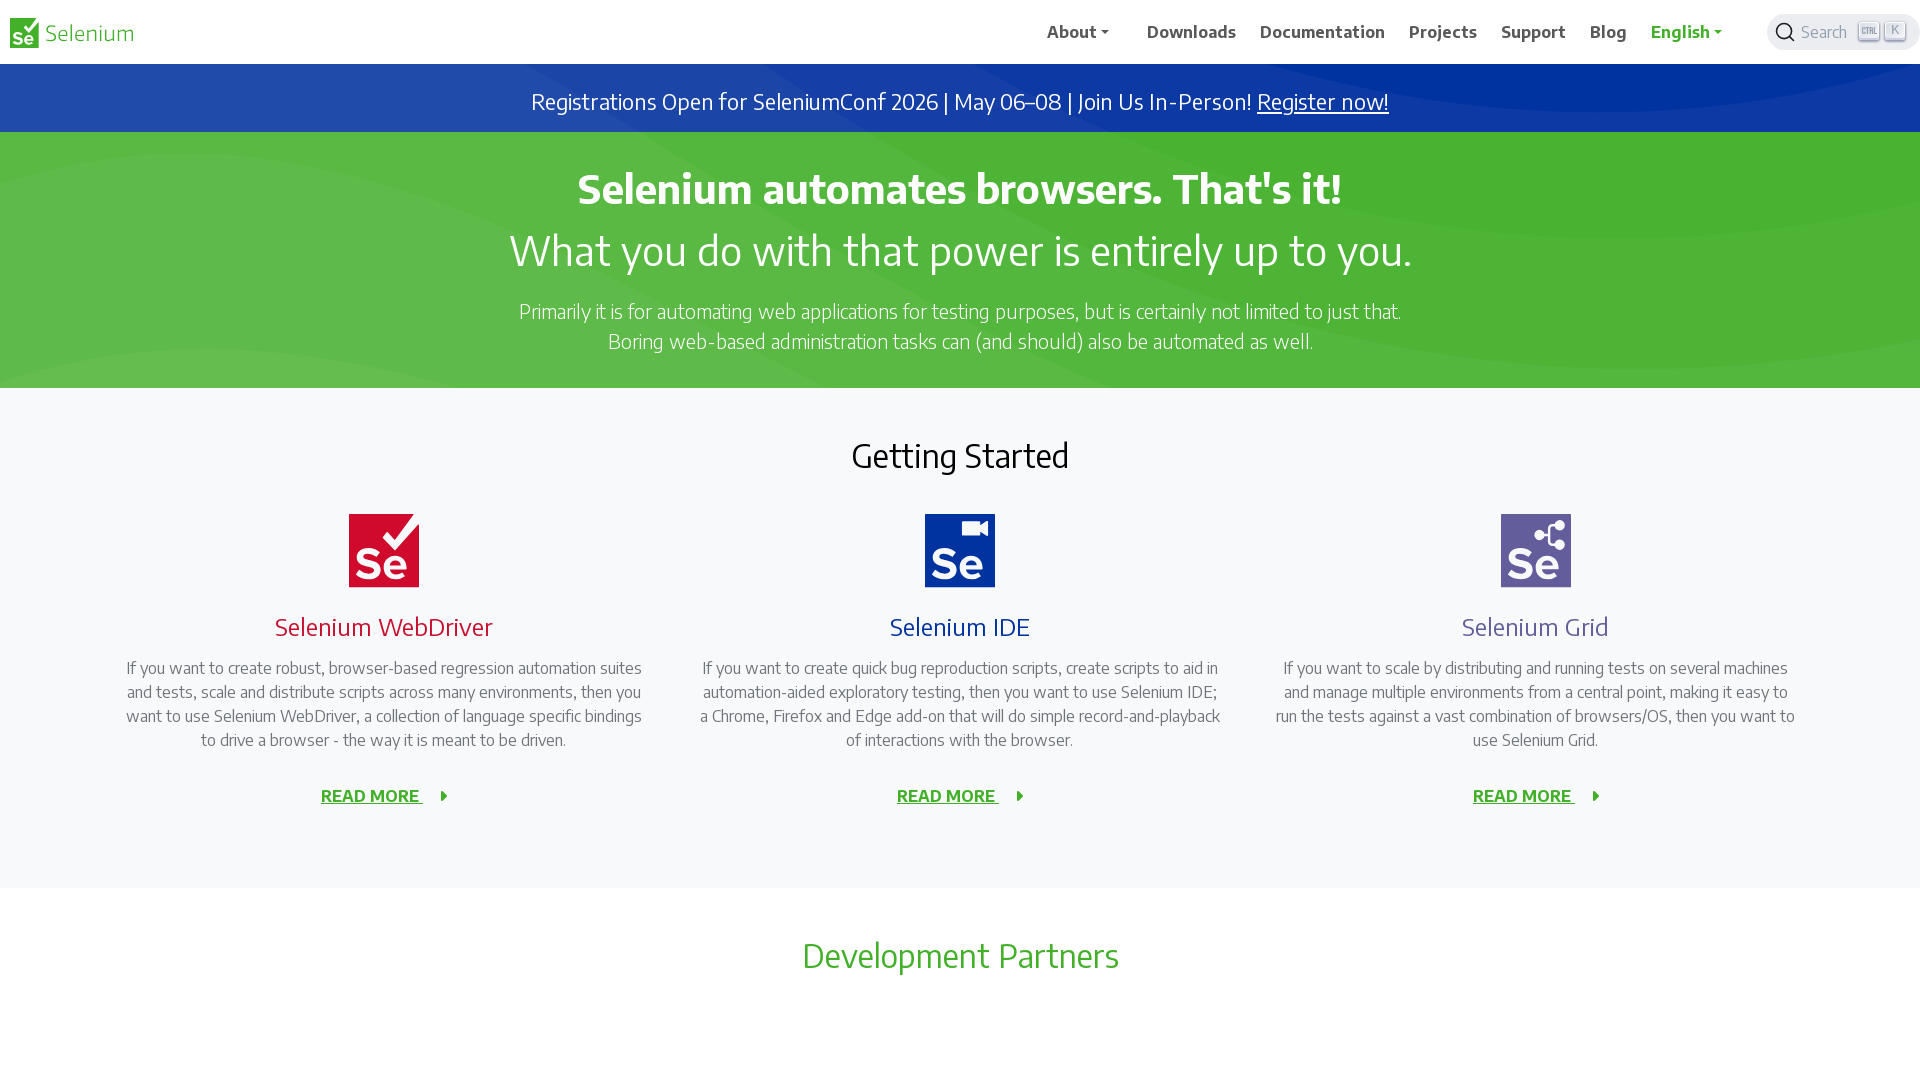

Retrieved current URL: https://www.selenium.dev/
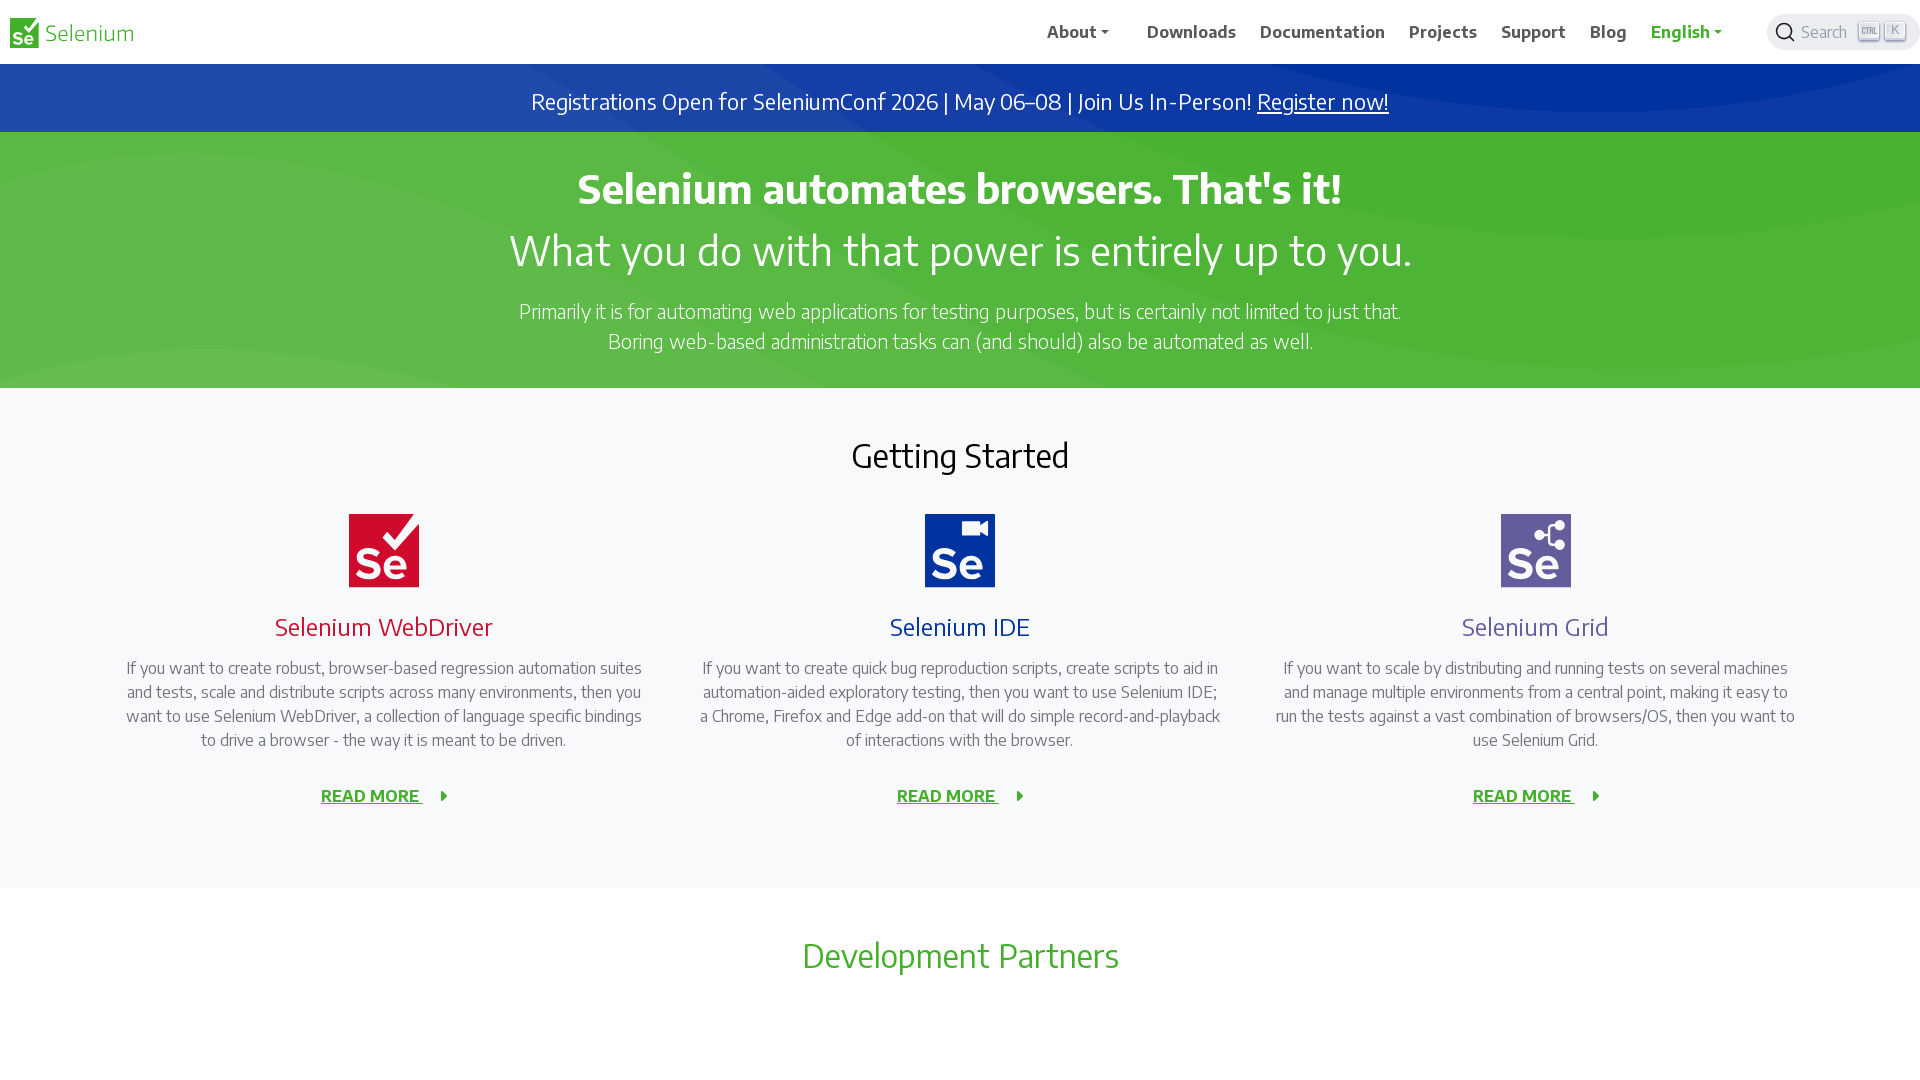

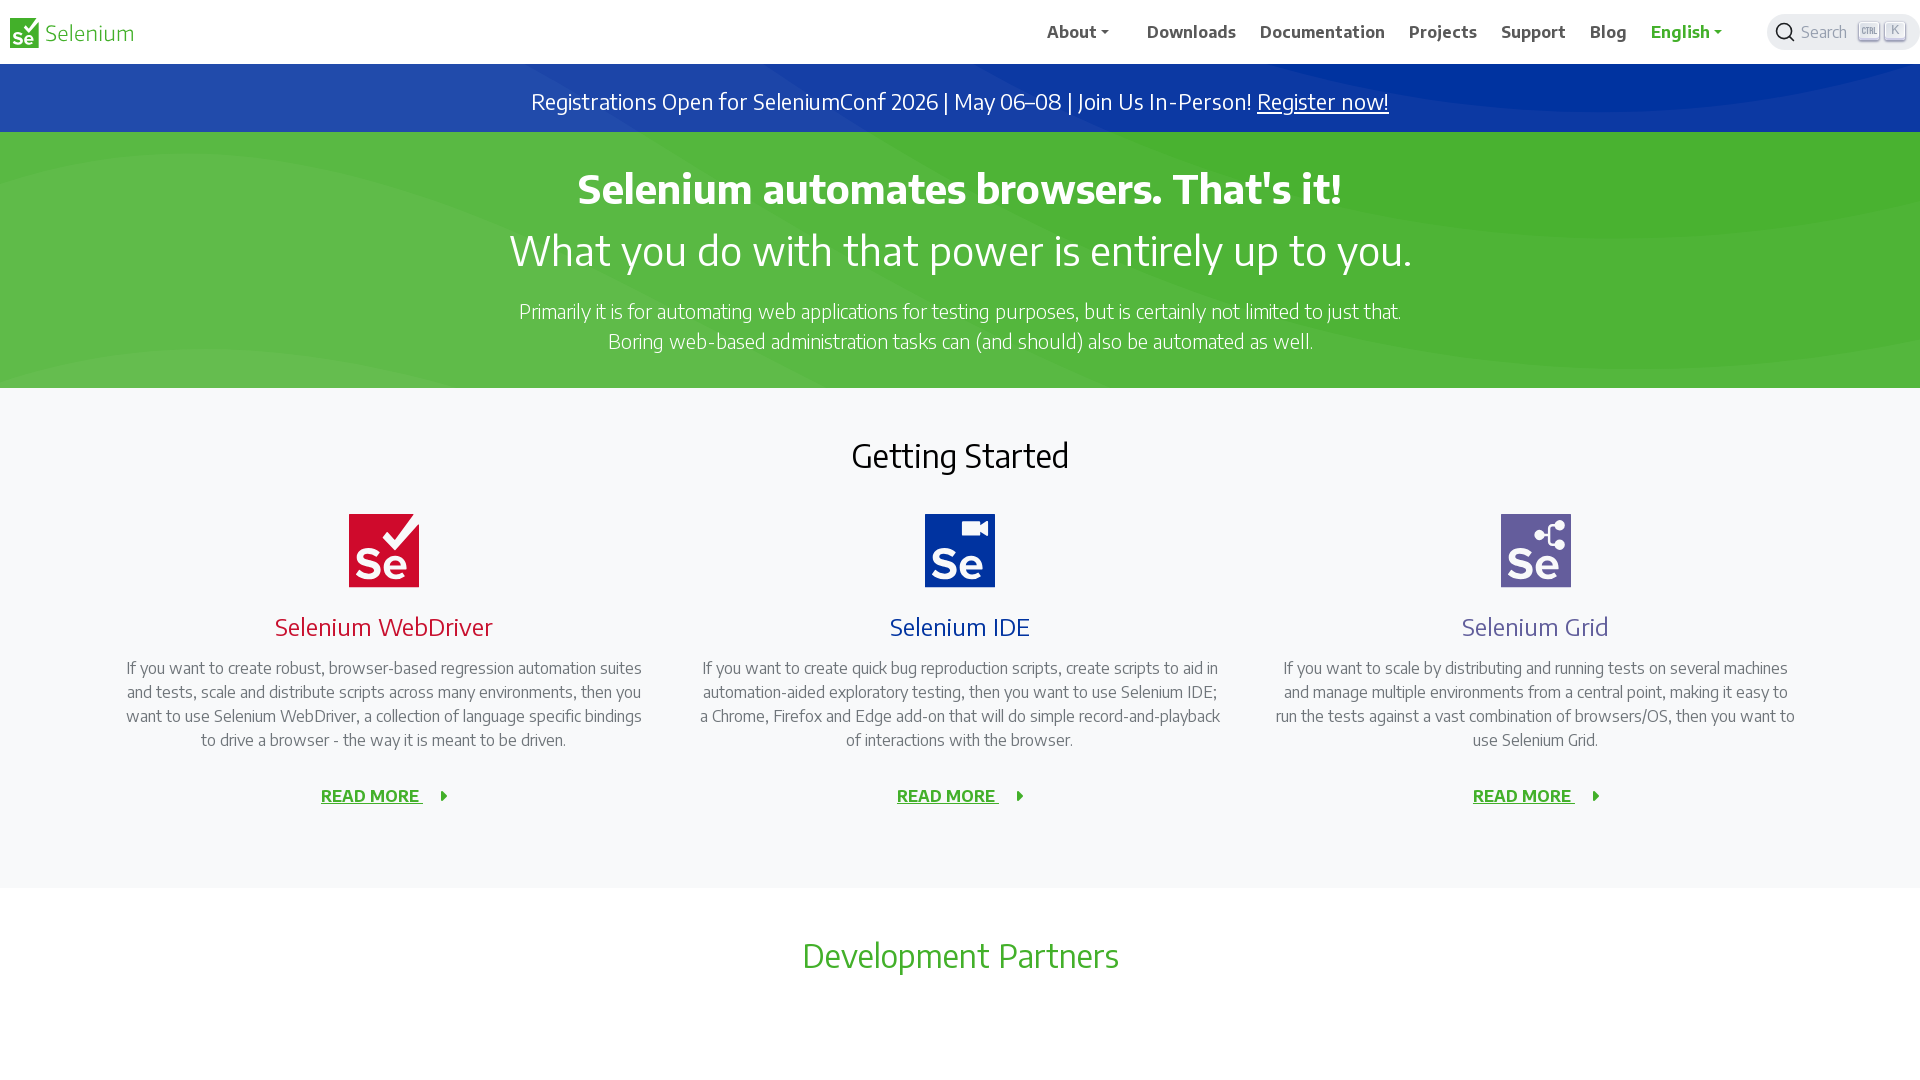